Tests navigation to child window by removing target attribute from link and clicking to navigate to QA Click Academy site

Starting URL: https://rahulshettyacademy.com/AutomationPractice/

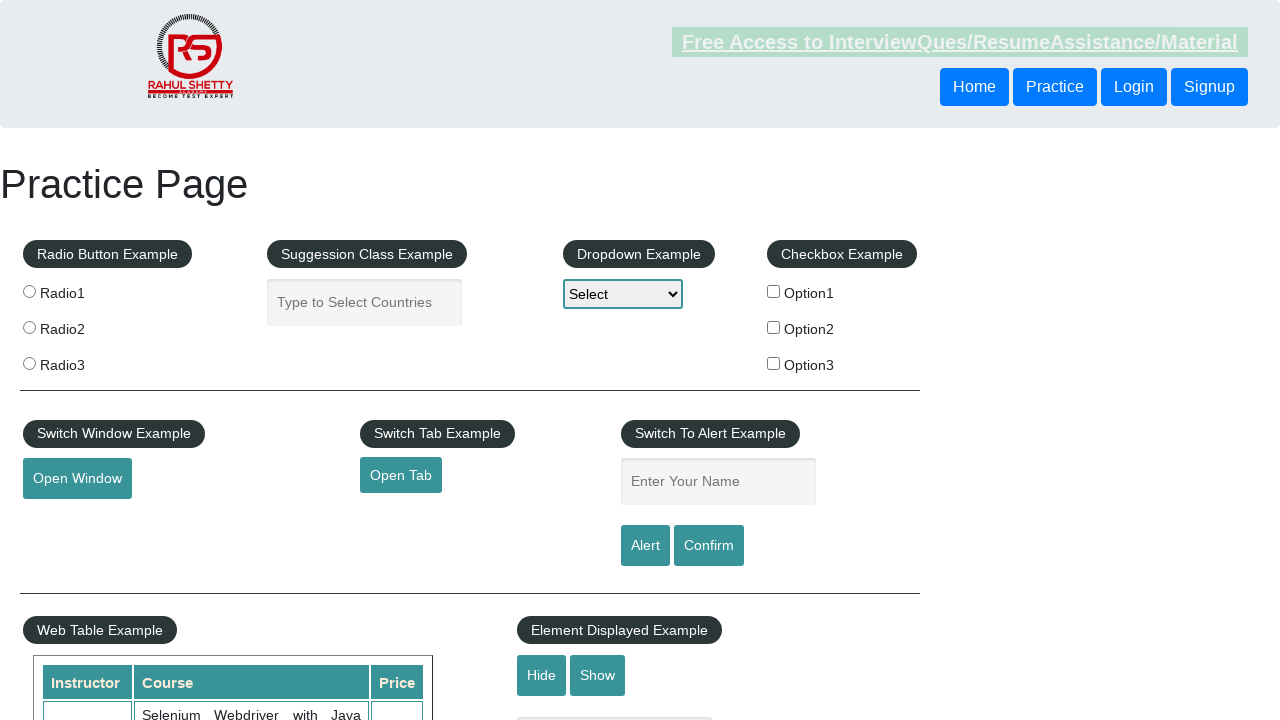

Removed target attribute from link to force same-tab navigation
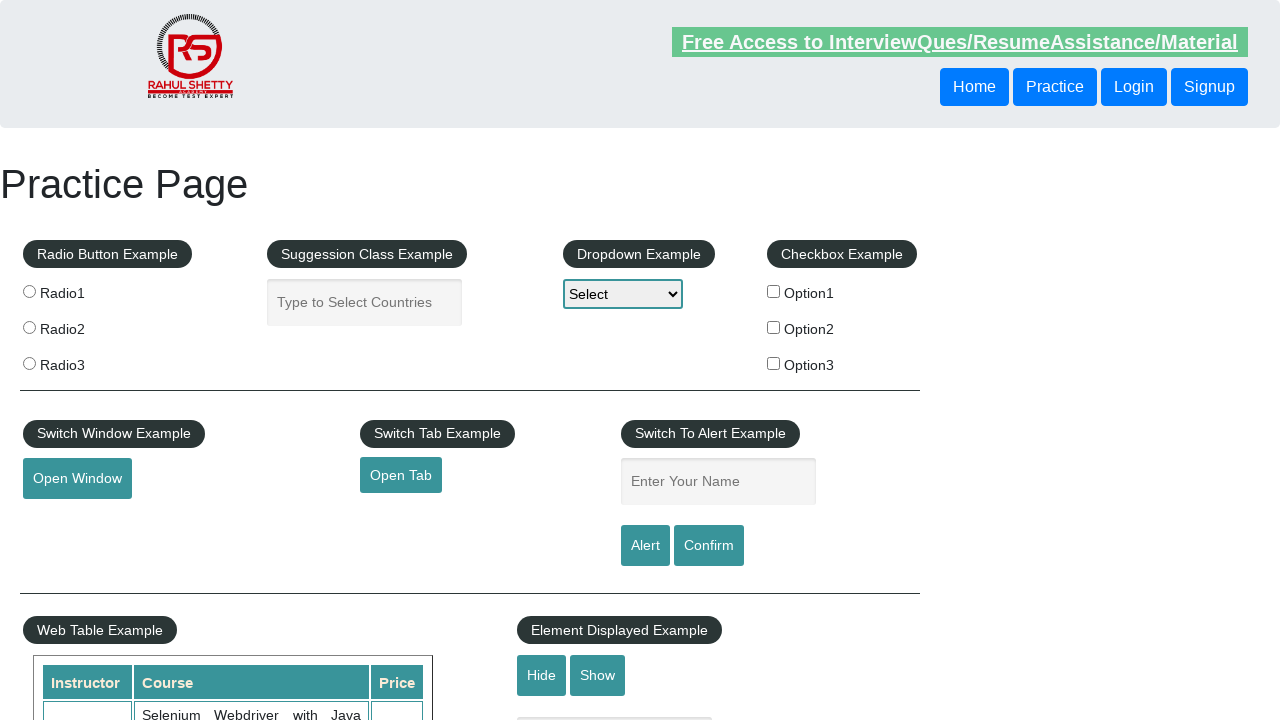

Clicked link to navigate to QA Click Academy site at (401, 475) on .btn-style.class1.class2
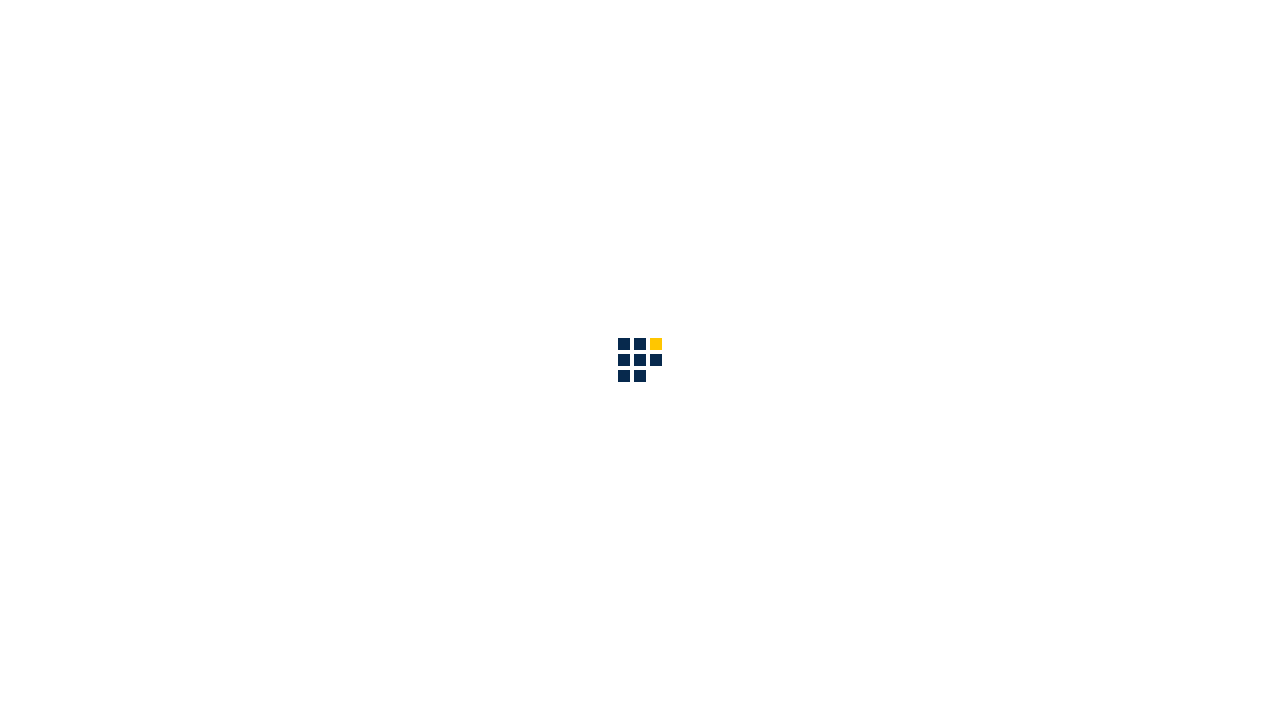

Waited for page to load completely
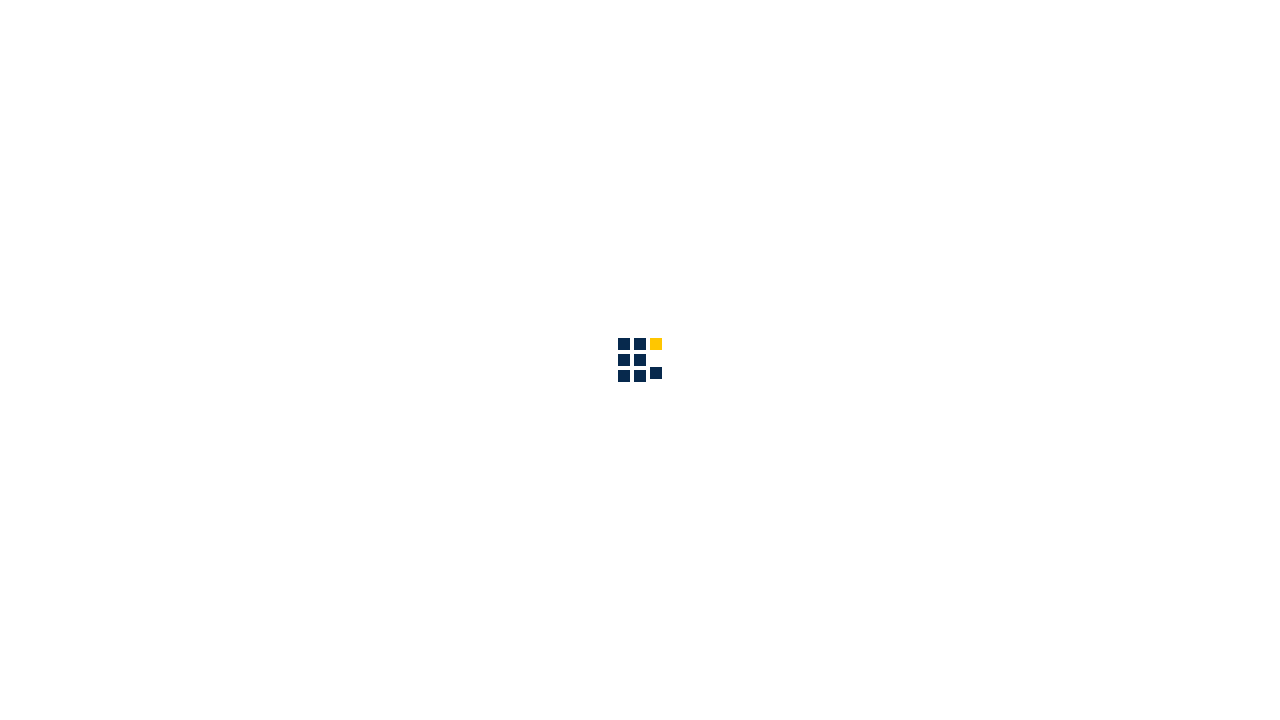

Clicked main button on child window page at (1092, 124) on div.button.float-left a.main-btn
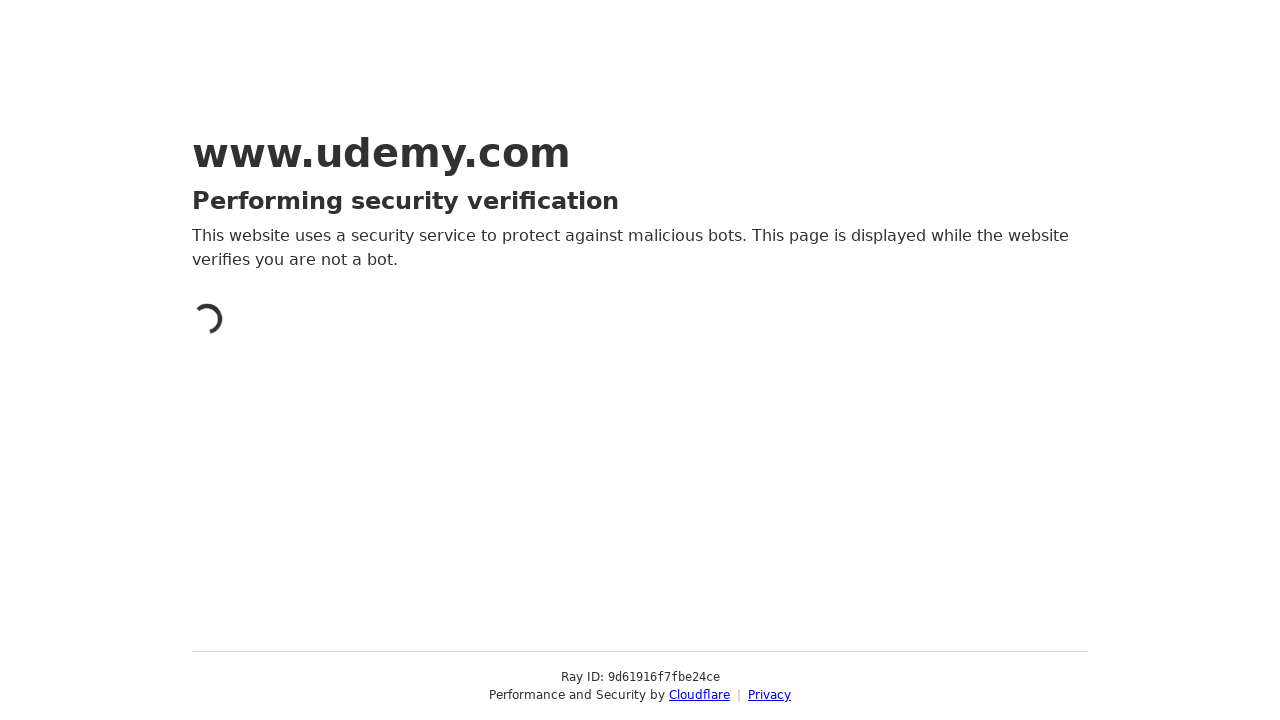

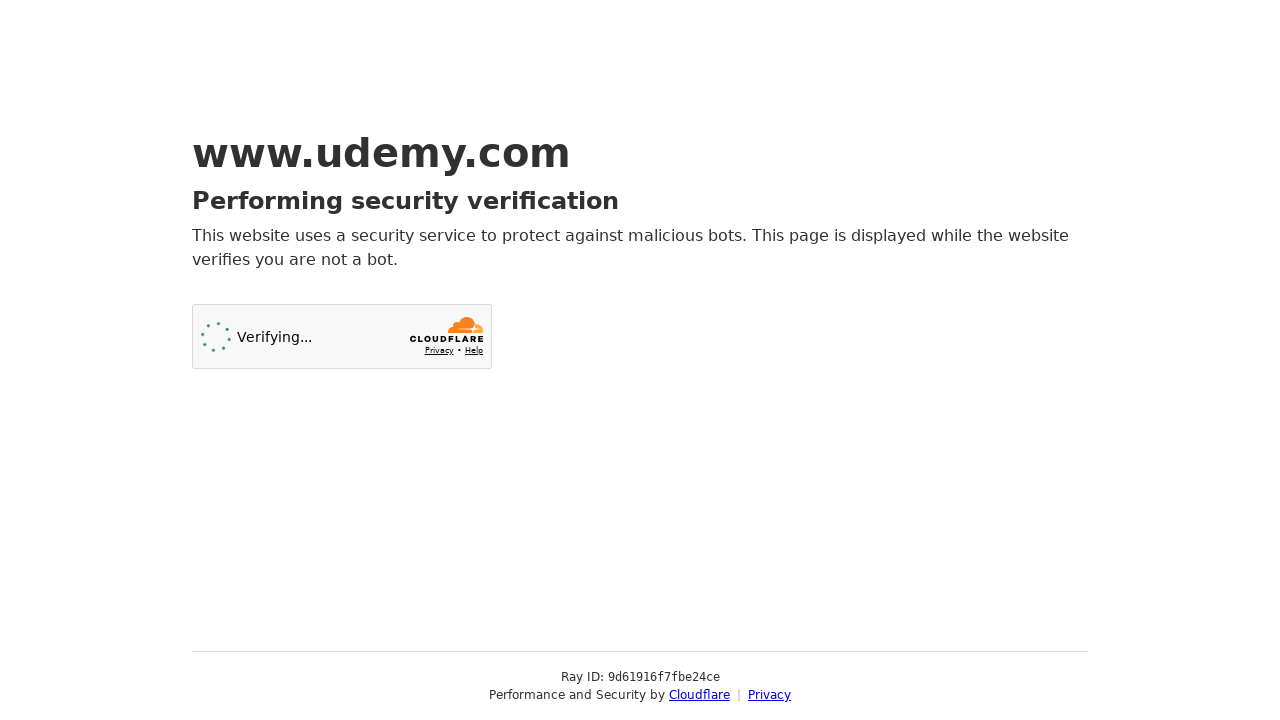